Tests opening a scrollable modal dialog by clicking a button

Starting URL: https://applitools.github.io/demo/TestPages/ModalsPage/index.html

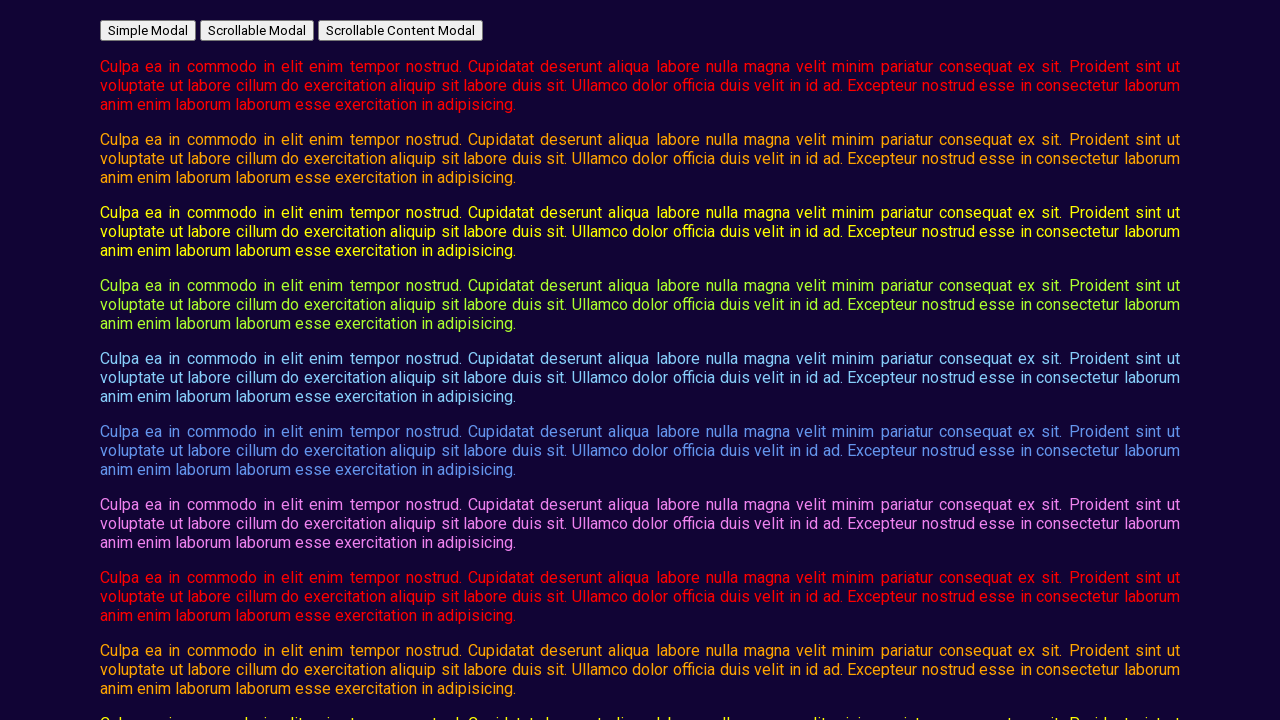

Clicked button to open scrollable modal dialog at (257, 30) on #open_scrollable_modal
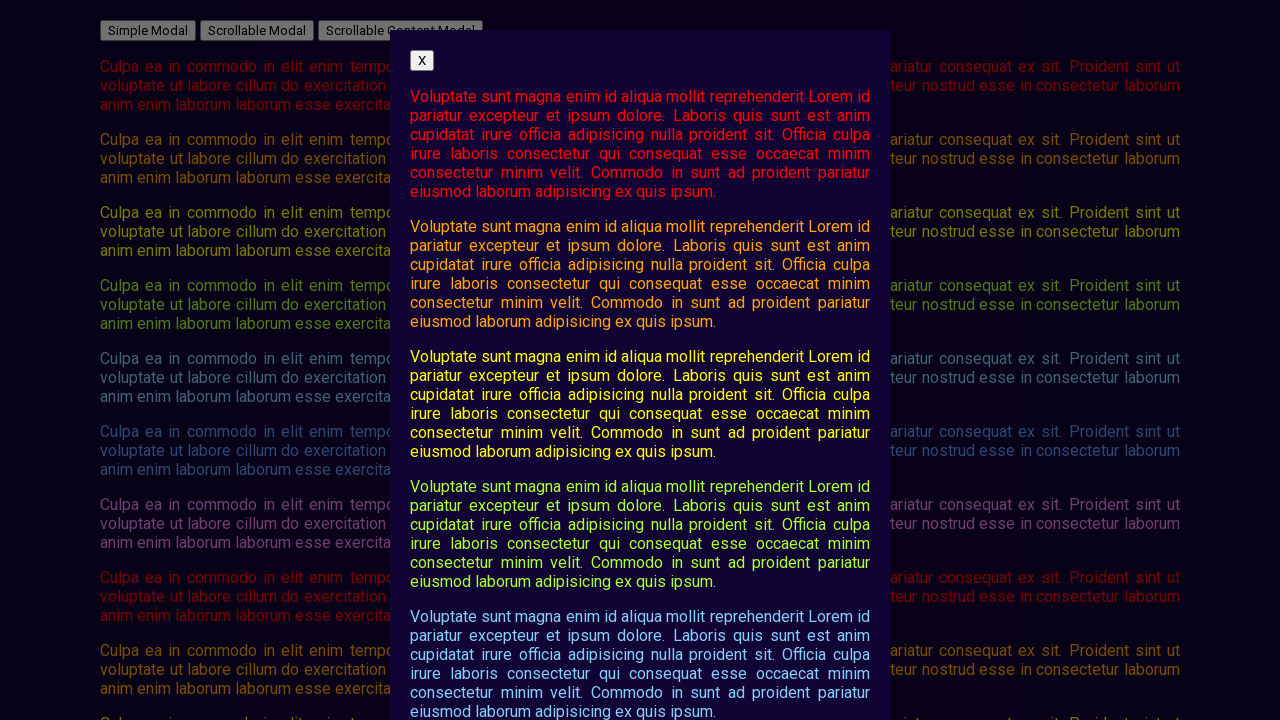

Scrollable modal dialog loaded and content became visible
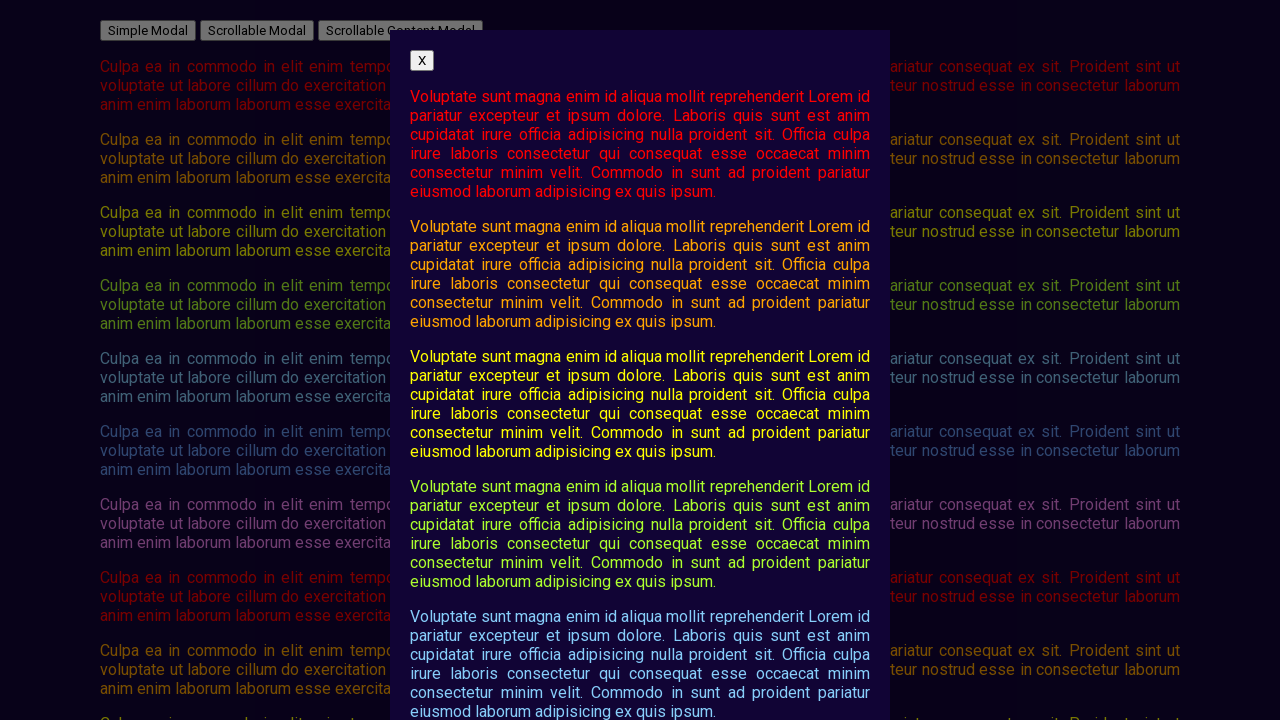

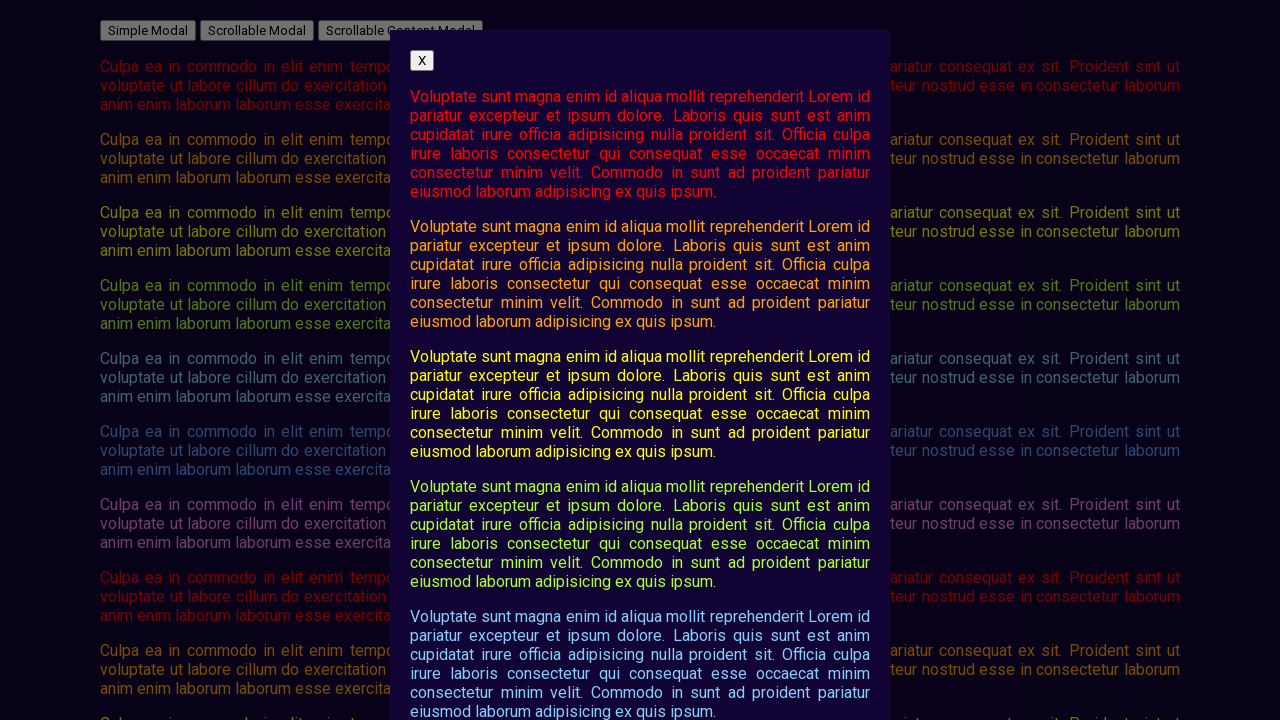